Tests clicking on Report A-8 link and verifies that the Report Filter/Options panel is displayed

Starting URL: https://ctsedwweb.ee.doe.gov/Annual/Report/report.aspx

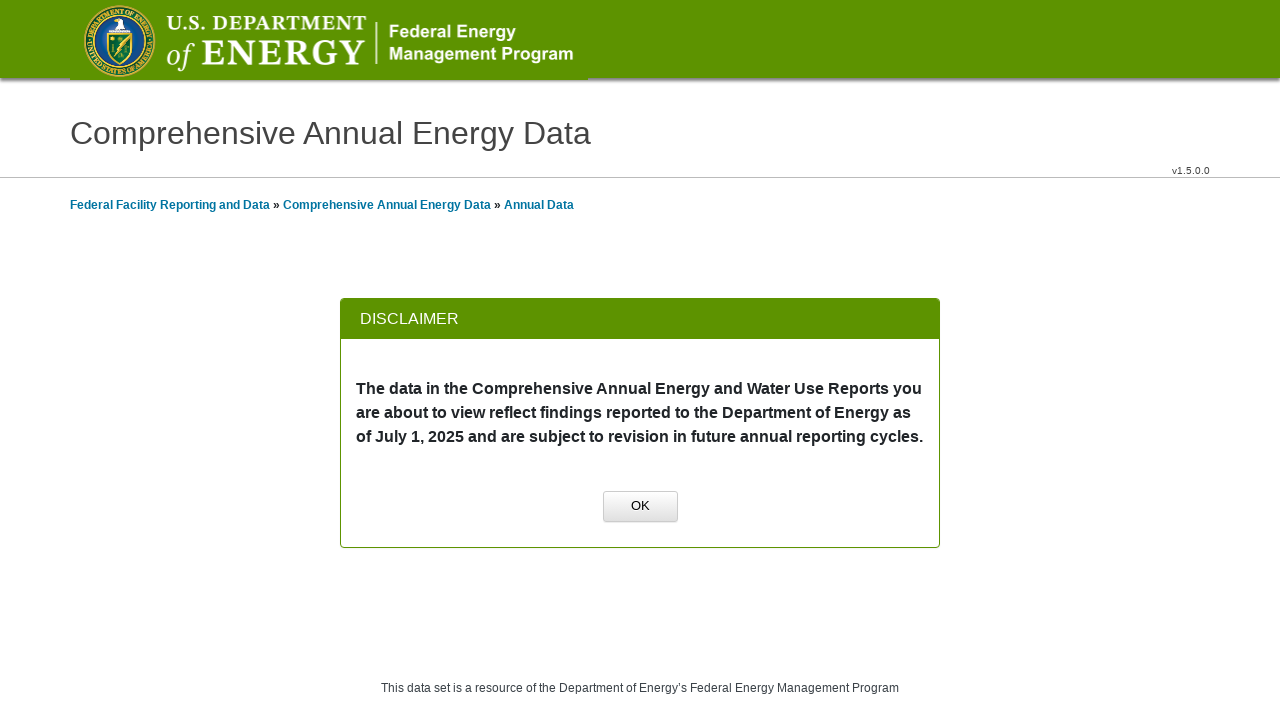

Clicked OK button to dismiss initial dialog at (640, 507) on xpath=//a[normalize-space()='OK']
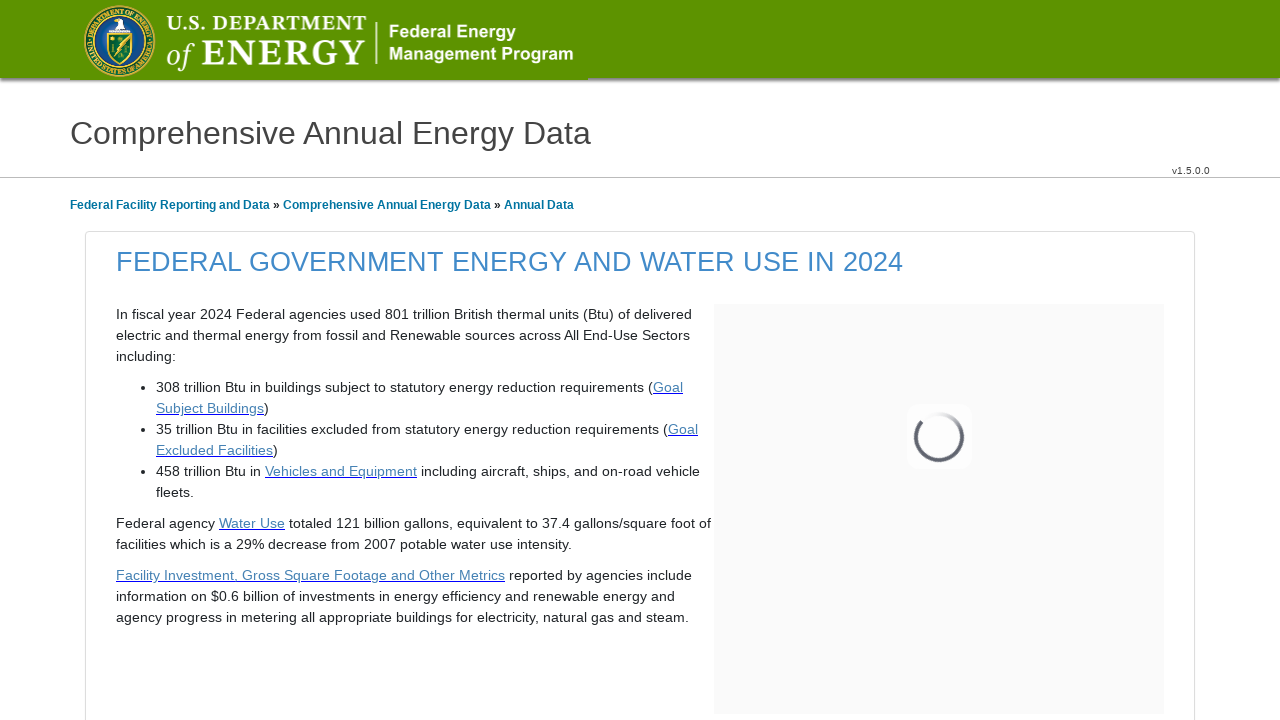

Scrolled to group name element
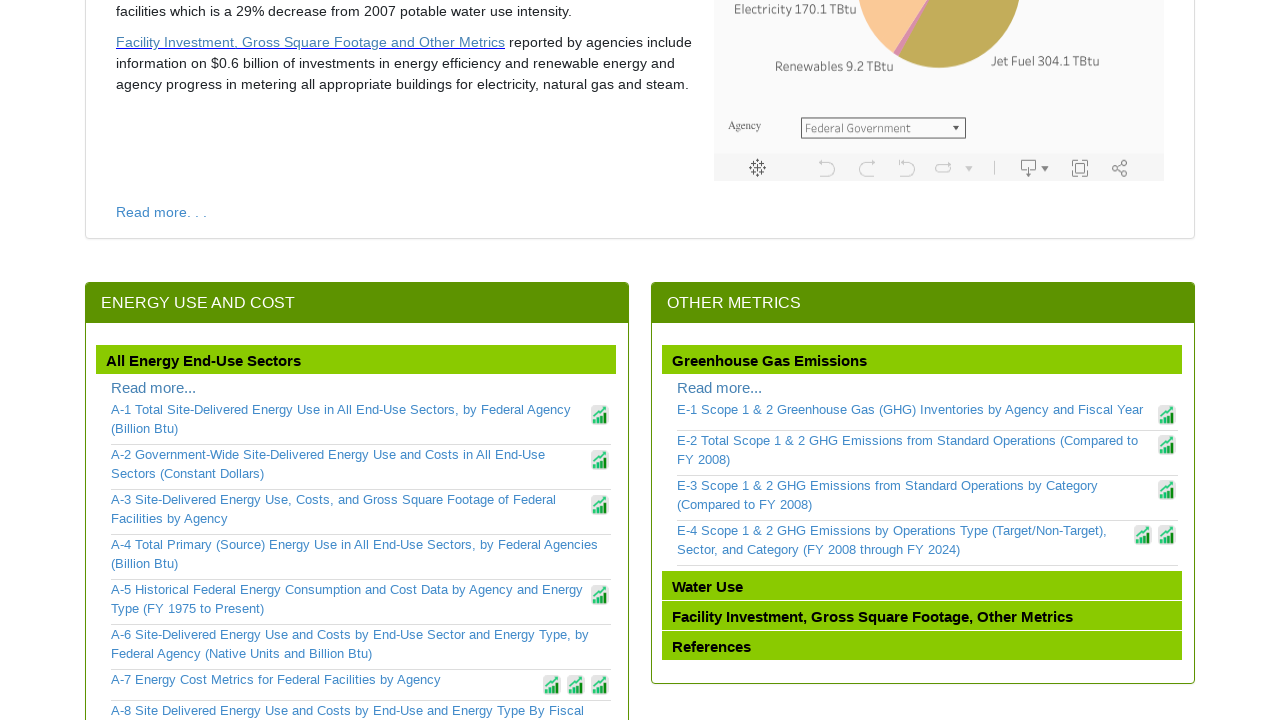

Clicked on Report A-8 link at (361, 701) on xpath=//a[contains(text(),'A-8')]
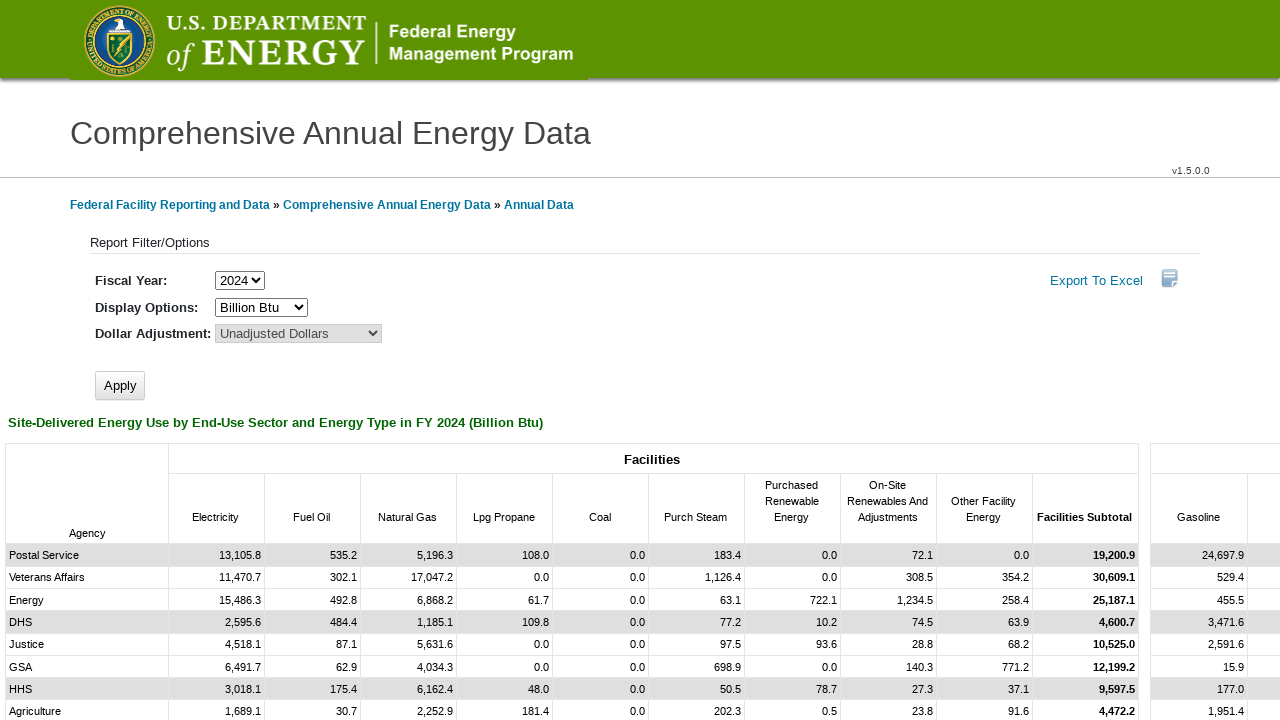

Verified Report Filter/Options panel is displayed
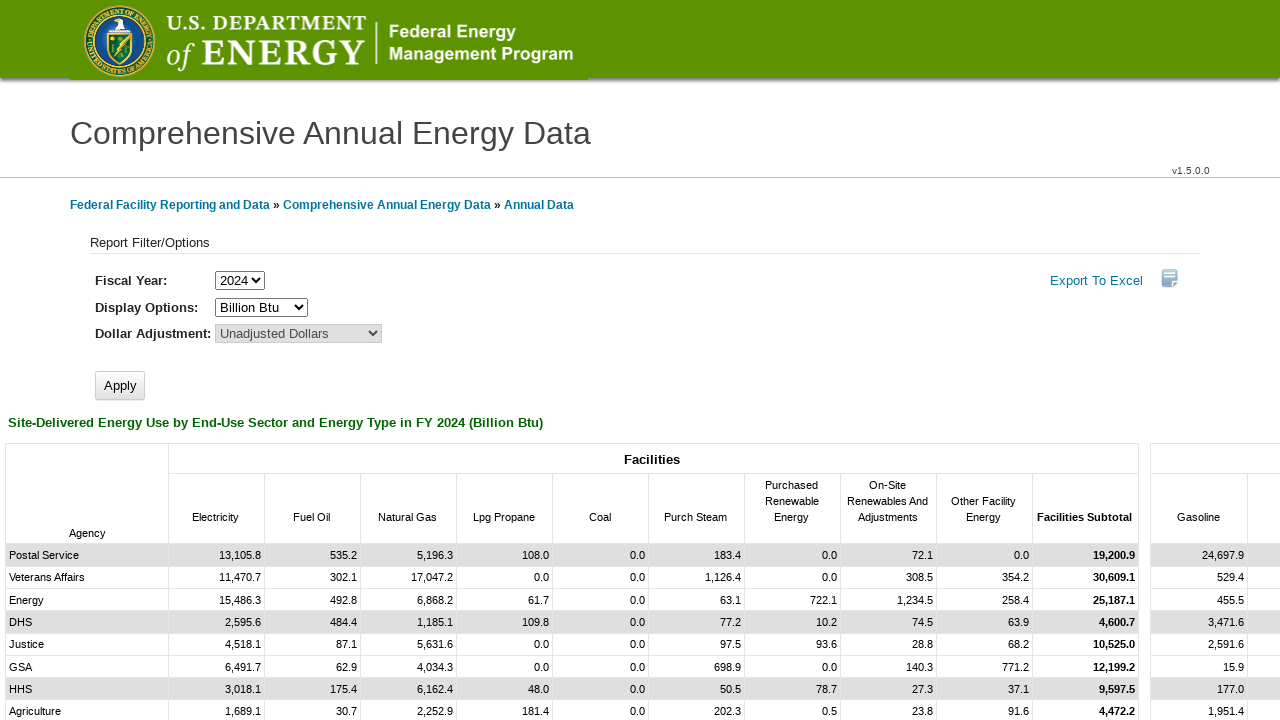

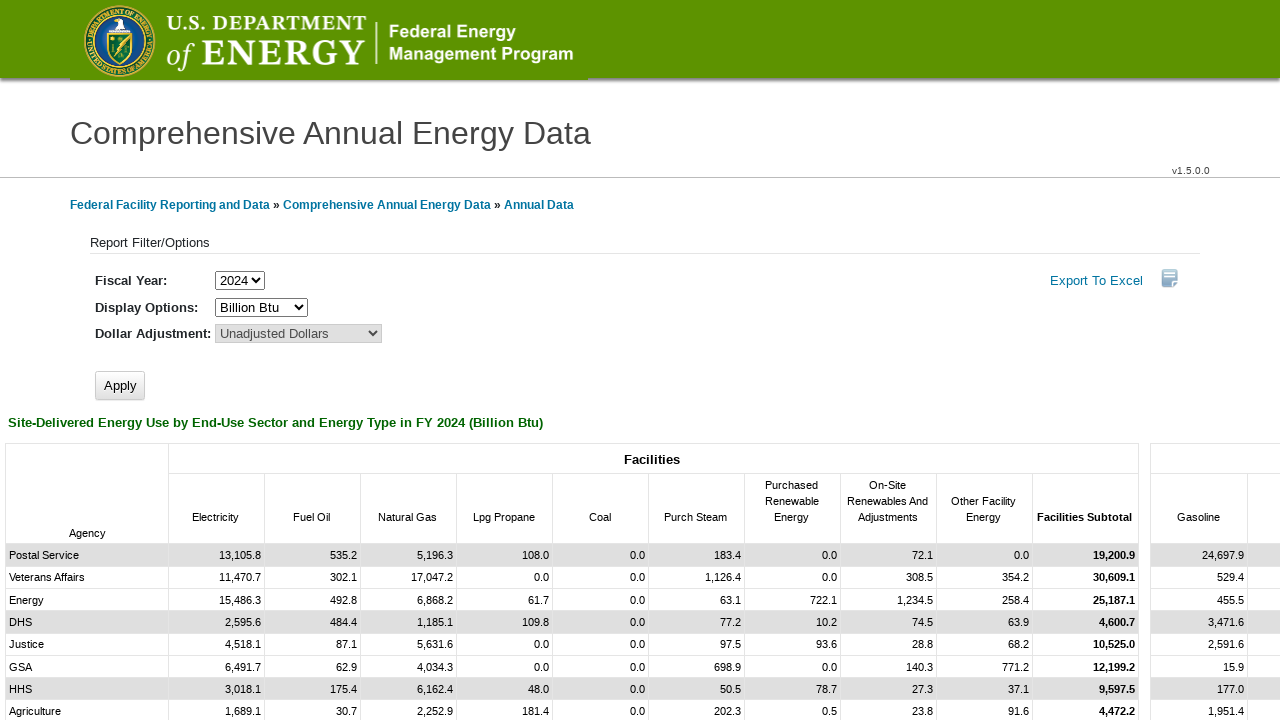